Tests JavaScript alert handling by clicking a button that triggers an alert, then accepting the alert dialog

Starting URL: https://demoqa.com/alerts

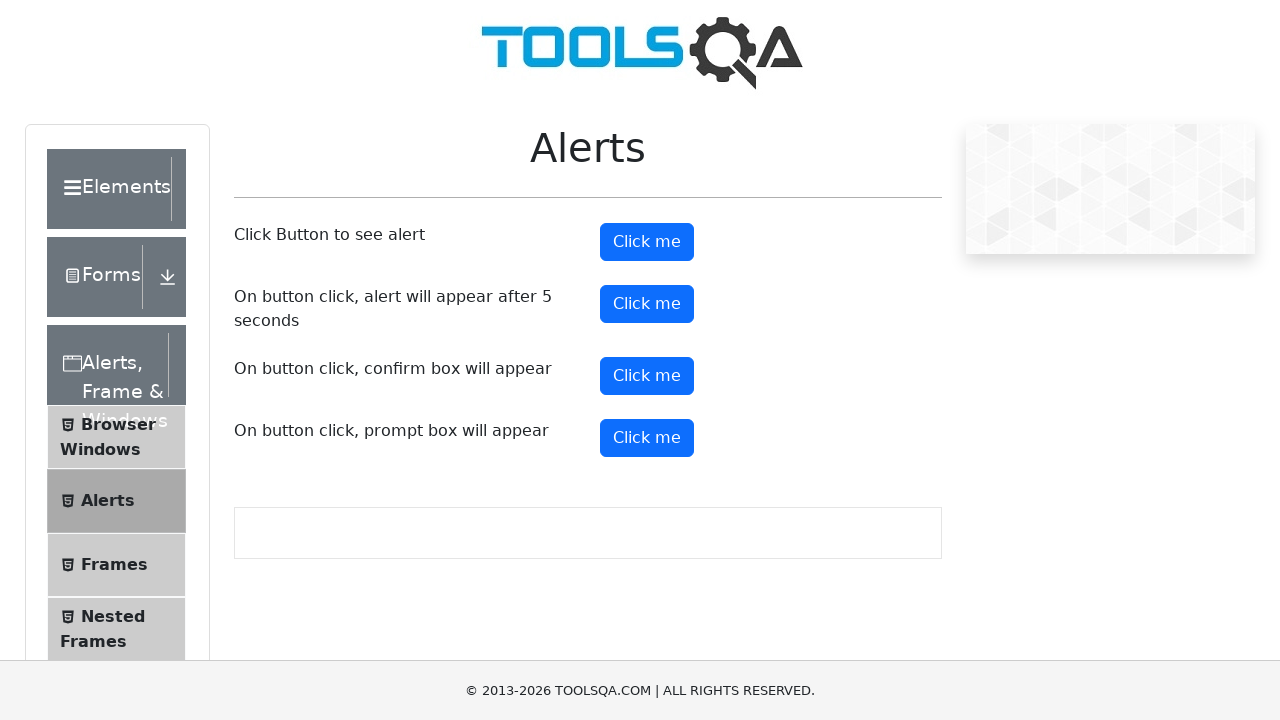

Set up dialog handler to accept alerts
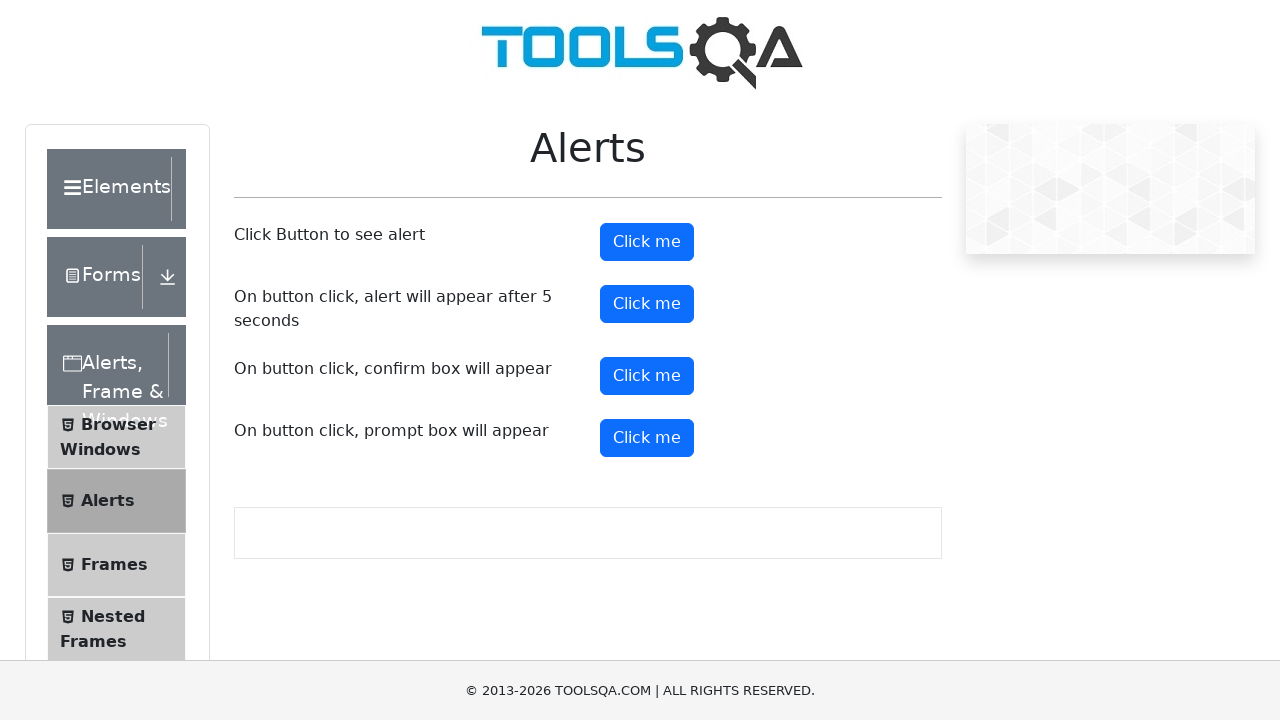

Clicked alert button to trigger JavaScript alert at (647, 242) on button#alertButton
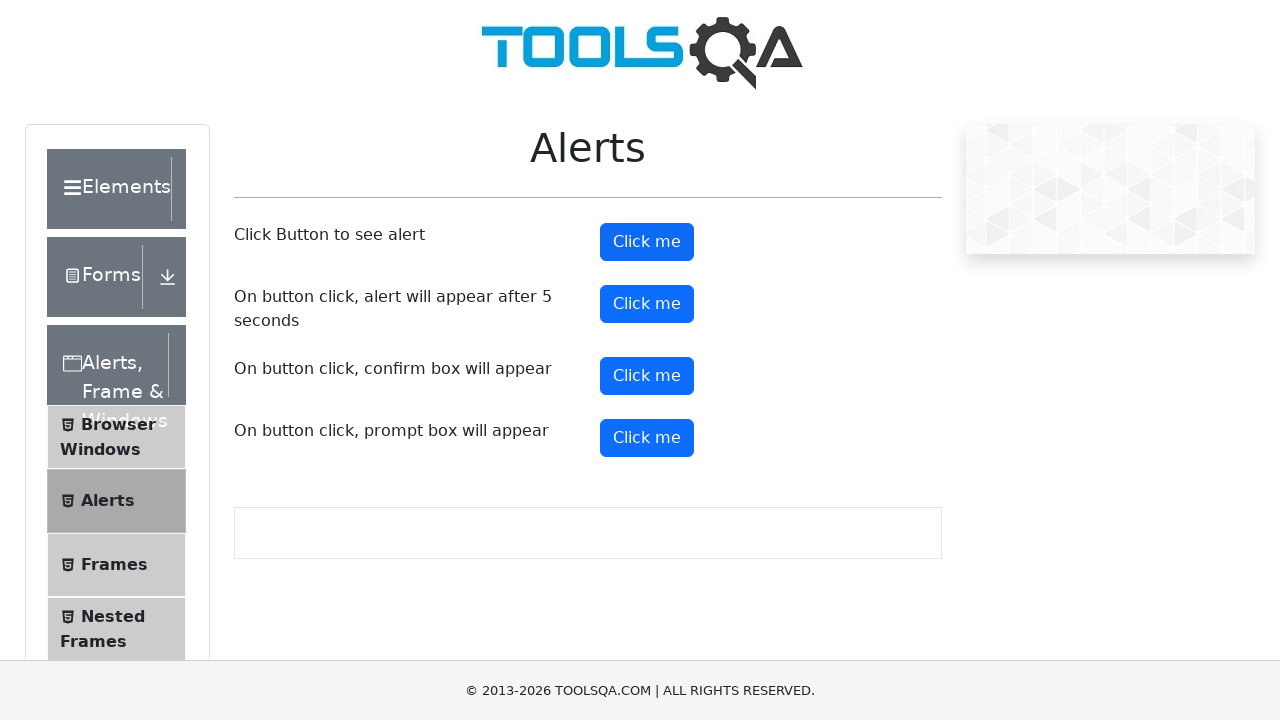

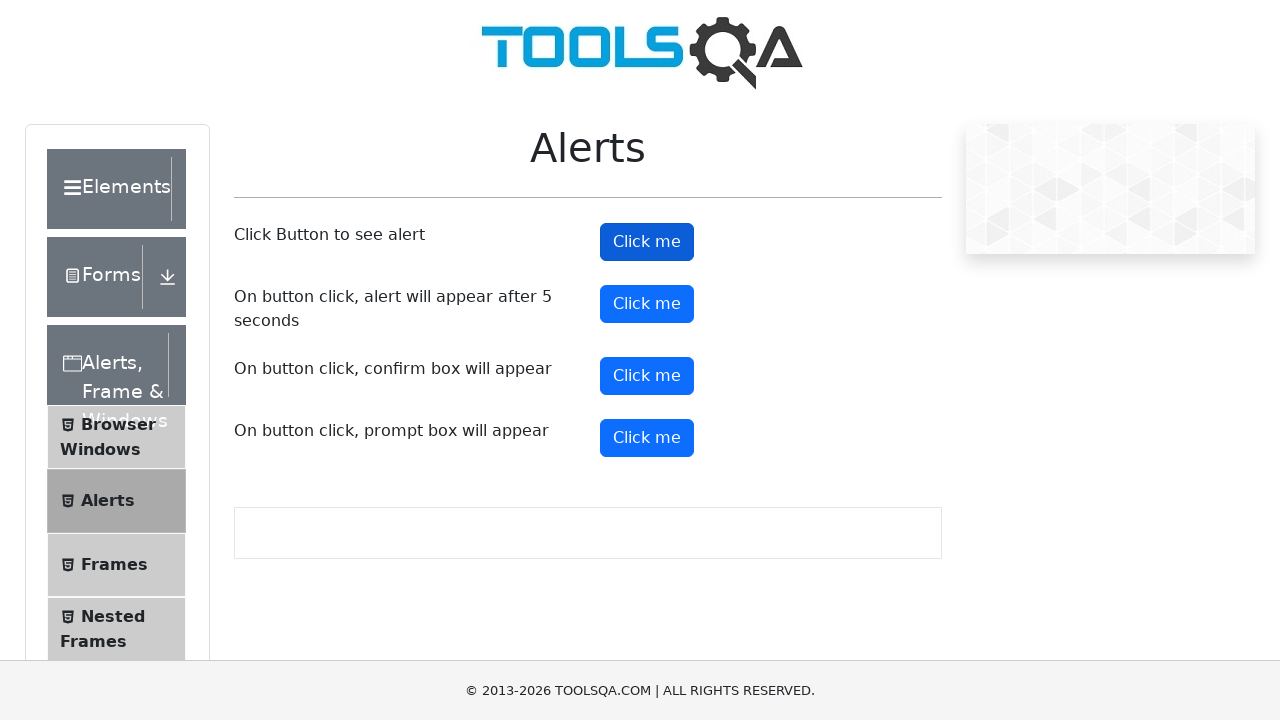